Tests relative locator functionality by interacting with form elements using positional relationships (above, below, left, right)

Starting URL: https://rahulshettyacademy.com/angularpractice/

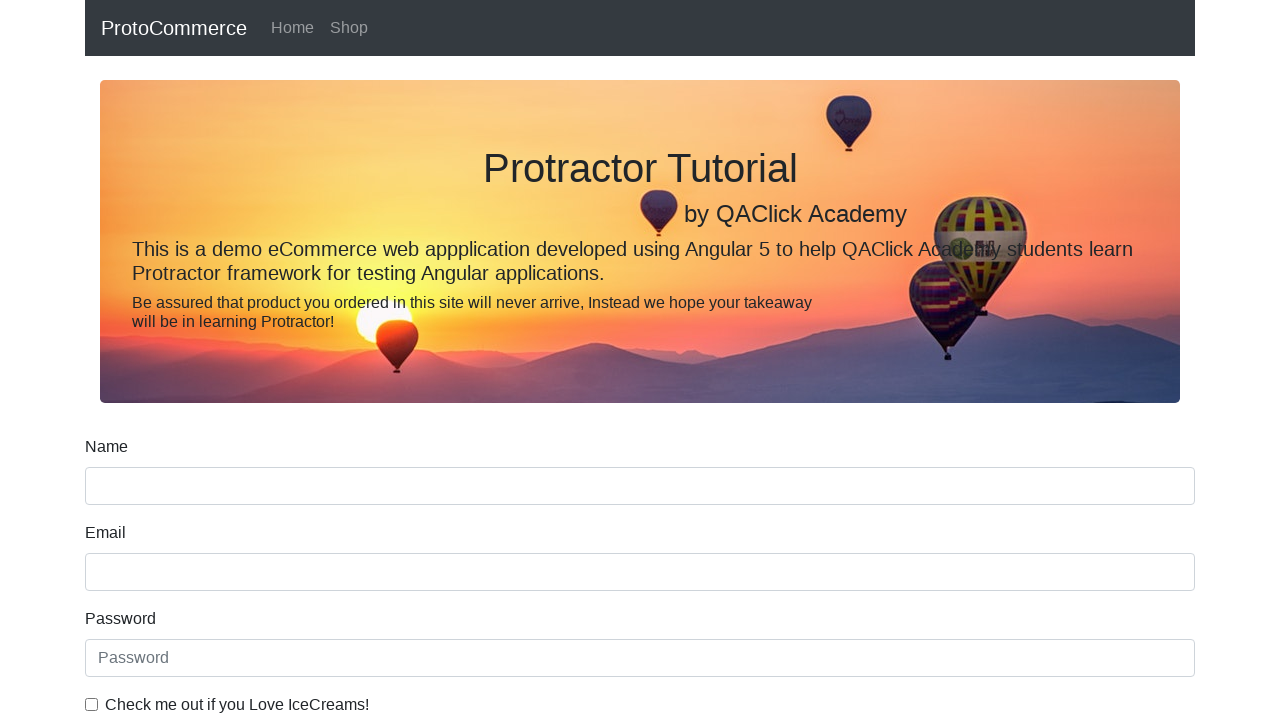

Located name input field
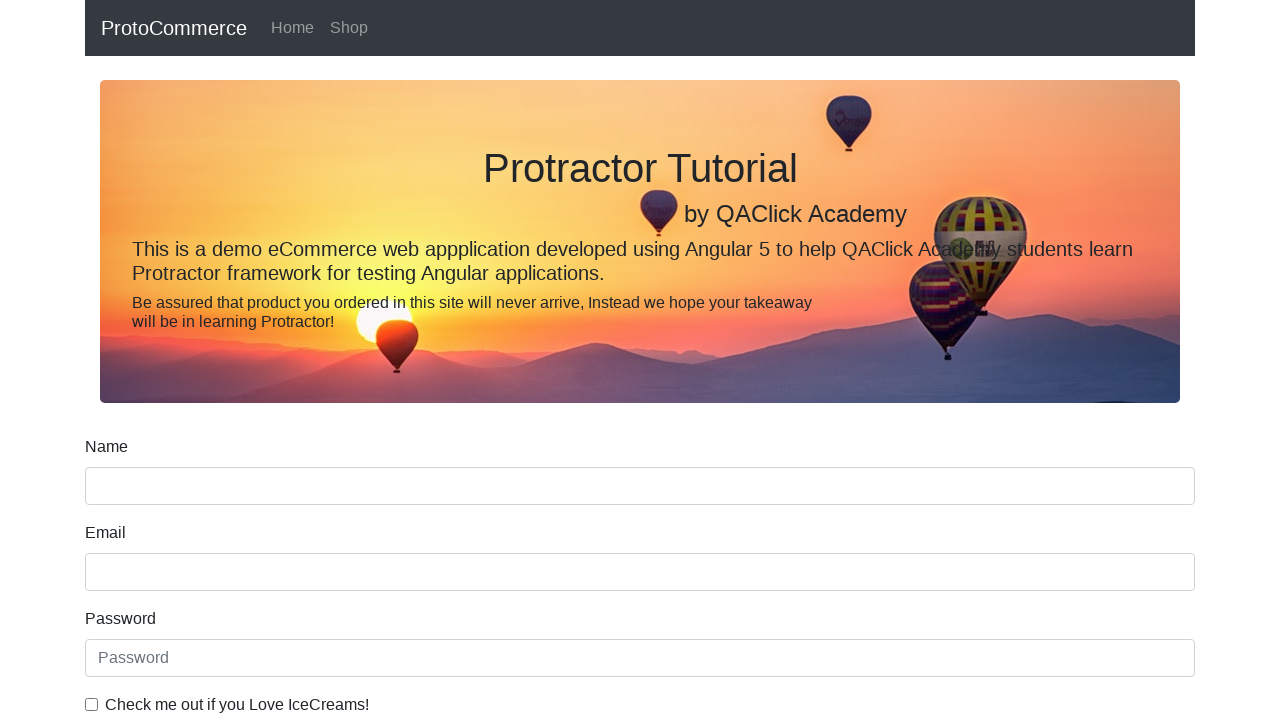

Located label above name input field using relative locator
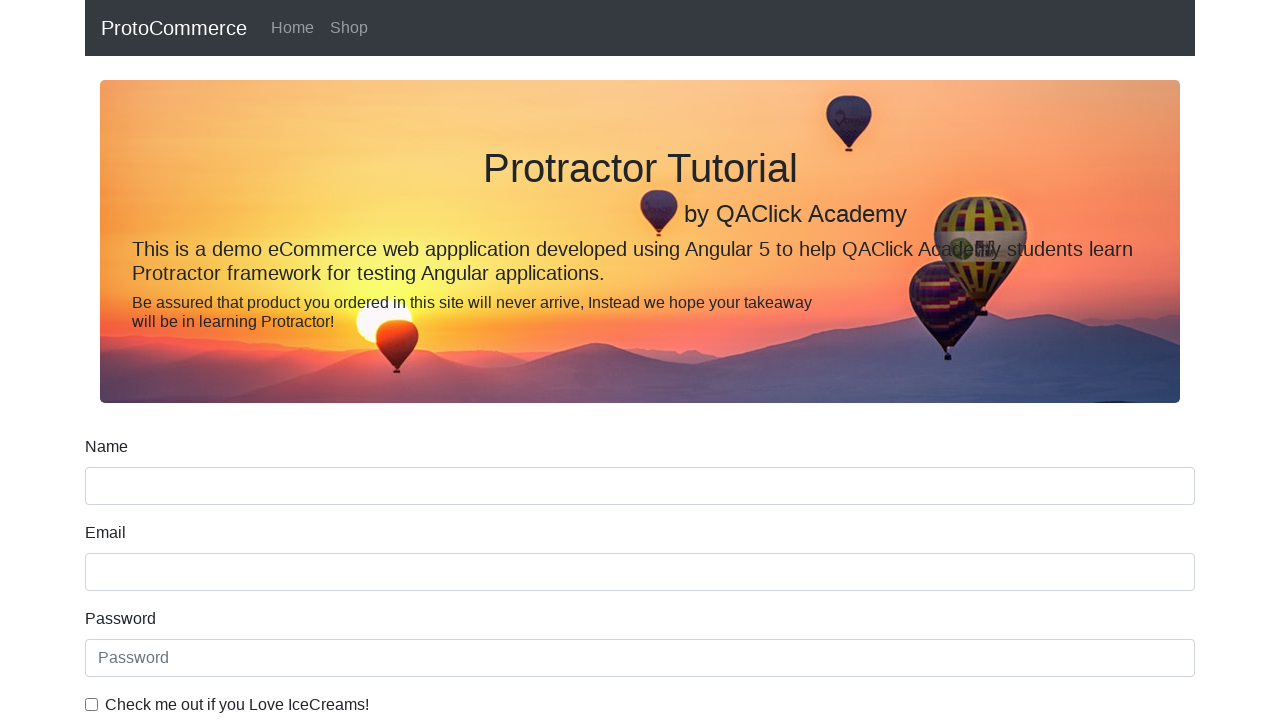

Located date of birth label
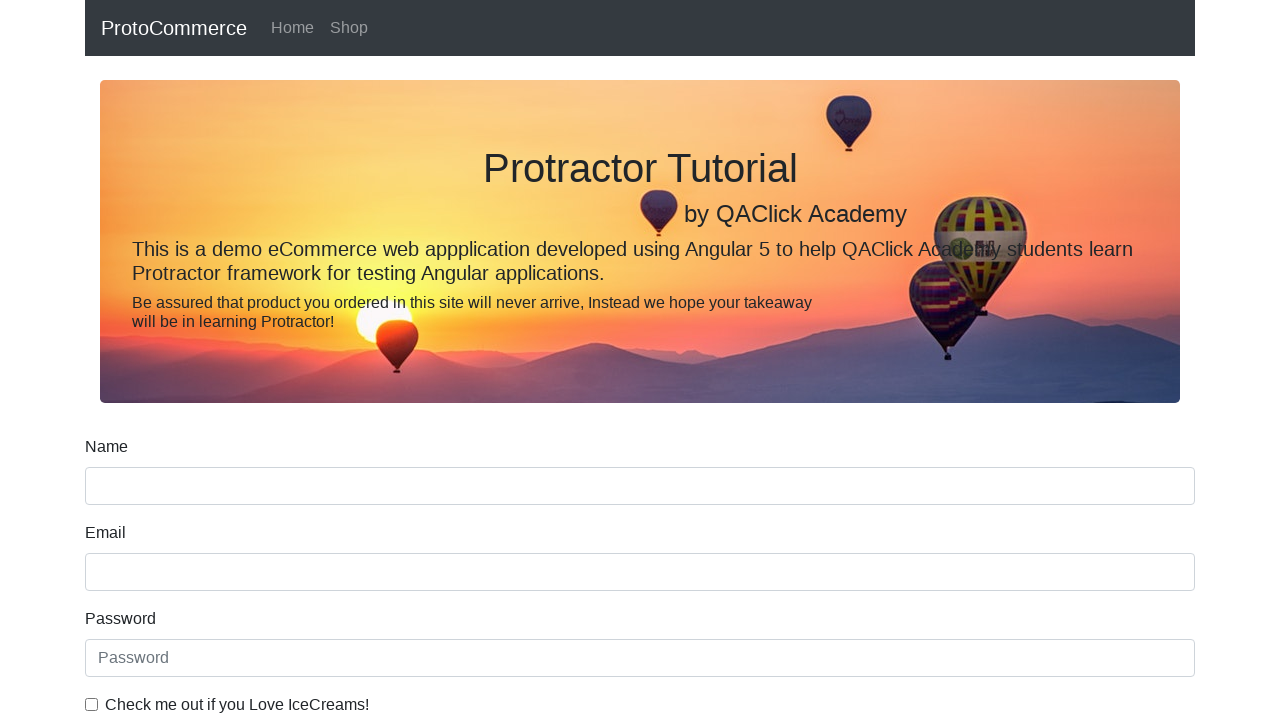

Located input field below date of birth label
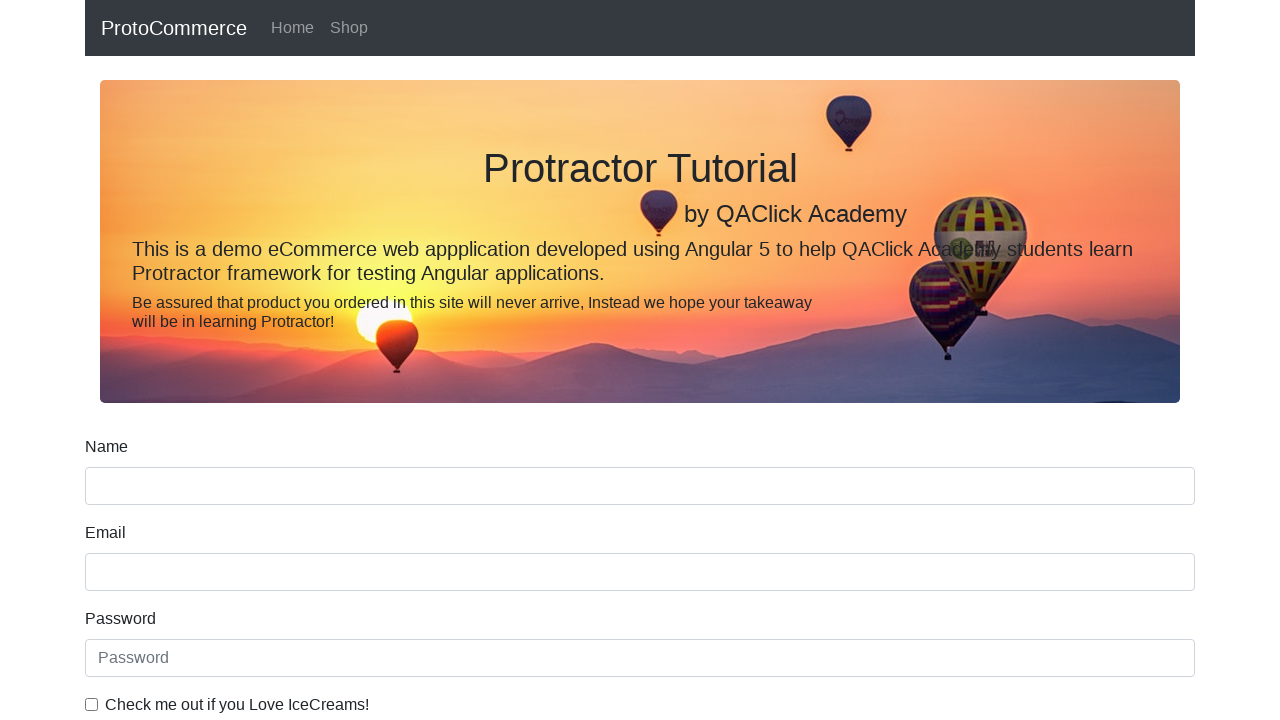

Located ice cream preference label
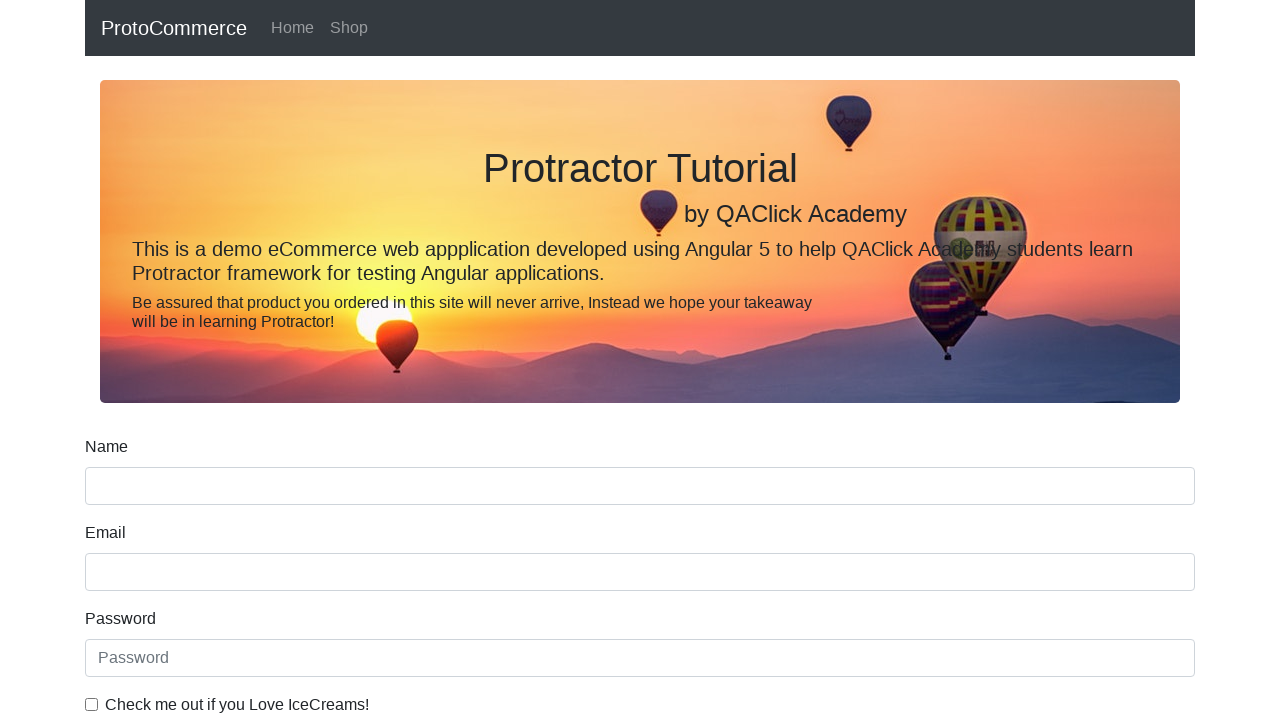

Clicked ice cream preference checkbox at (92, 704) on input[type='checkbox']#exampleCheck1
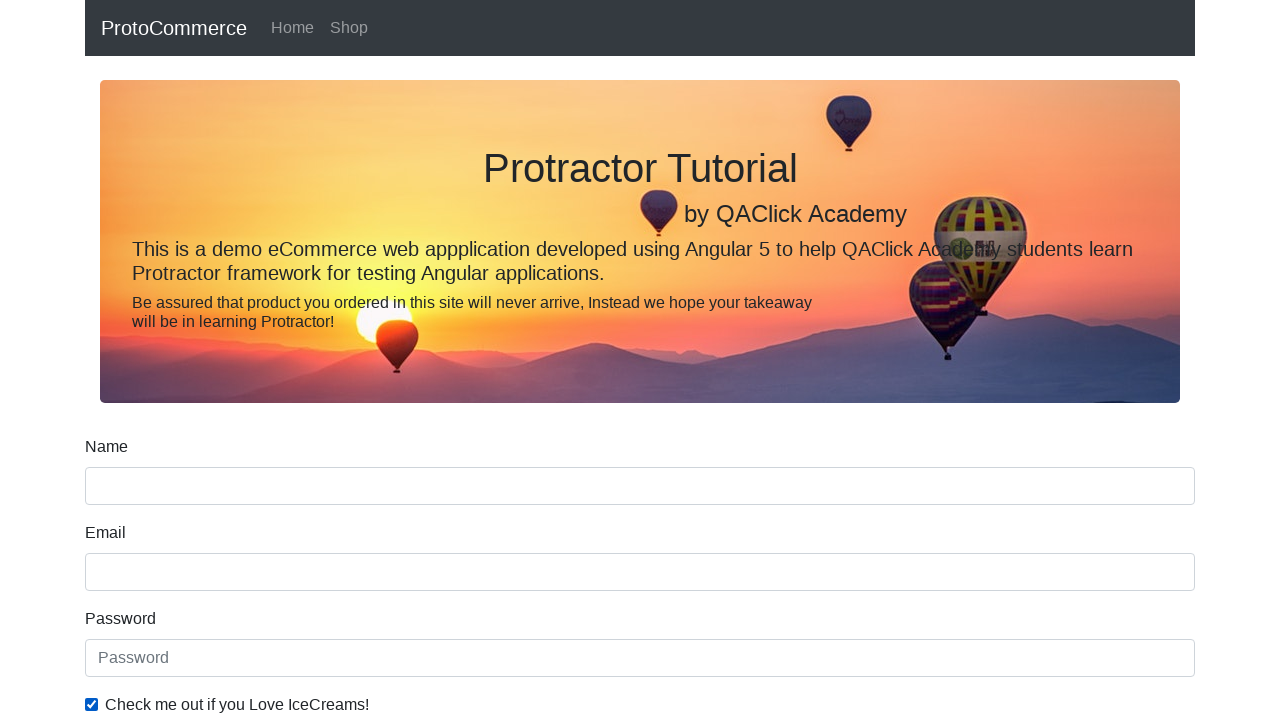

Located first radio button
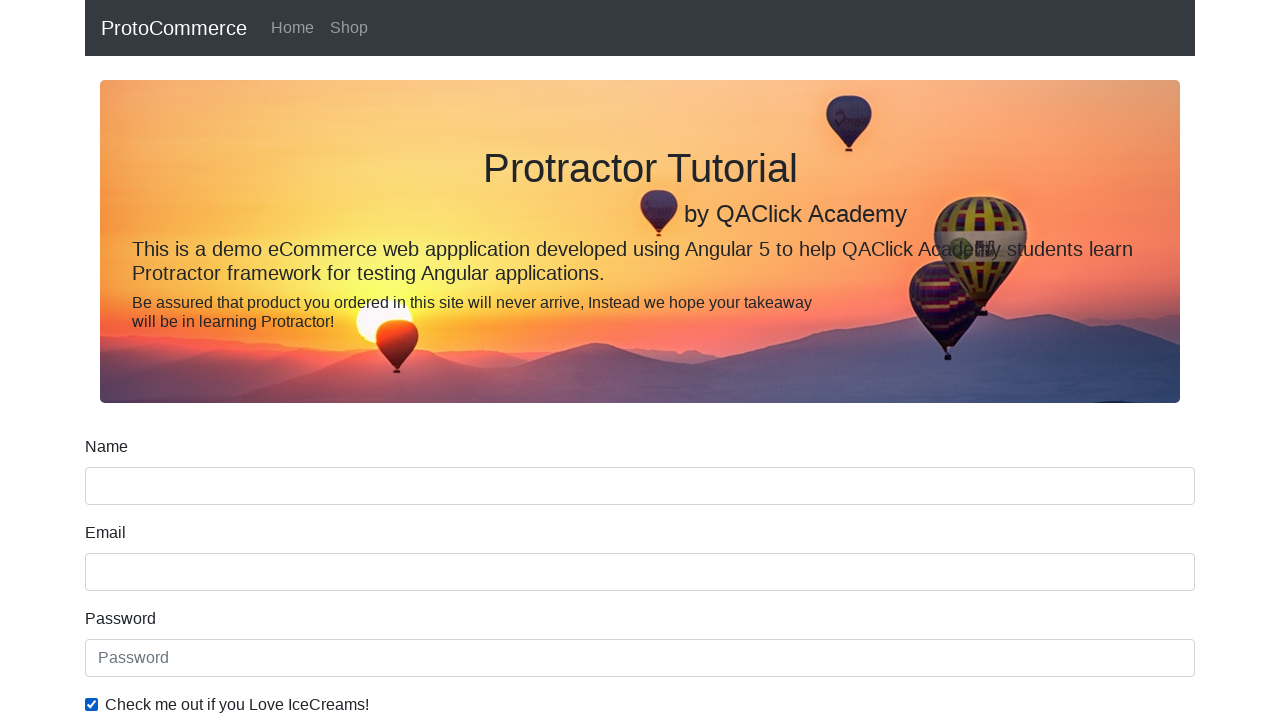

Located label to the right of first radio button
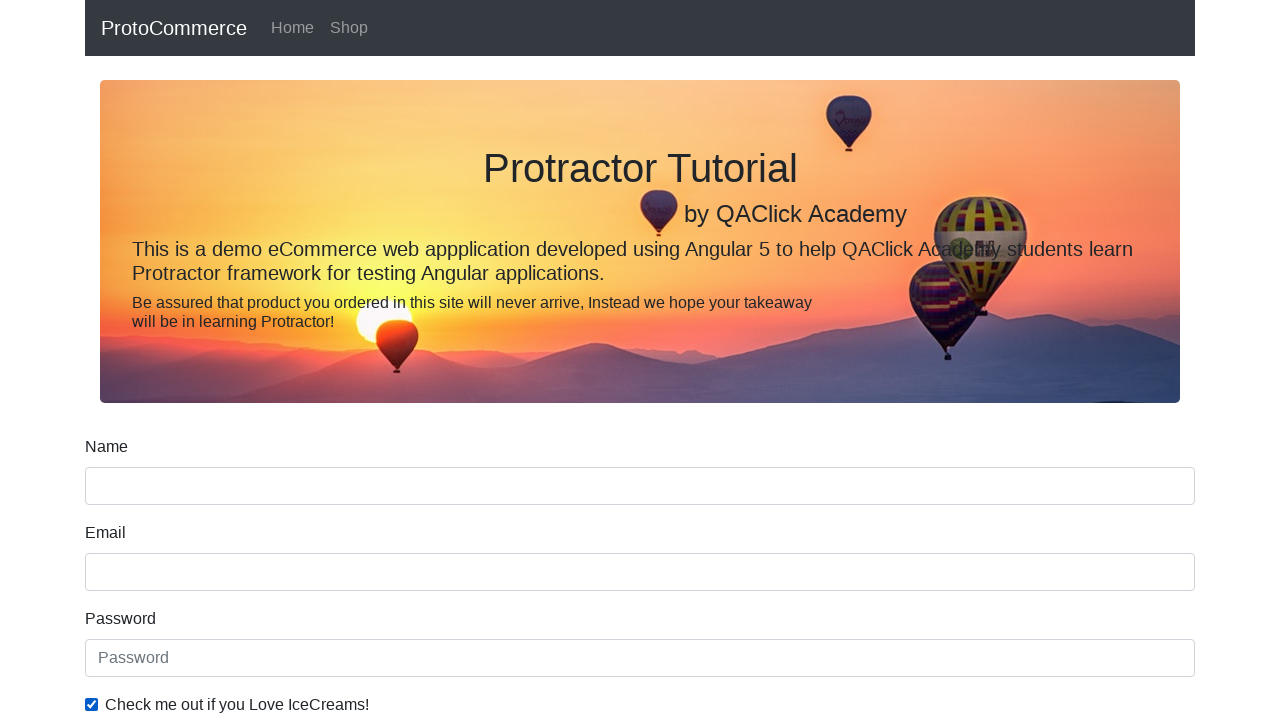

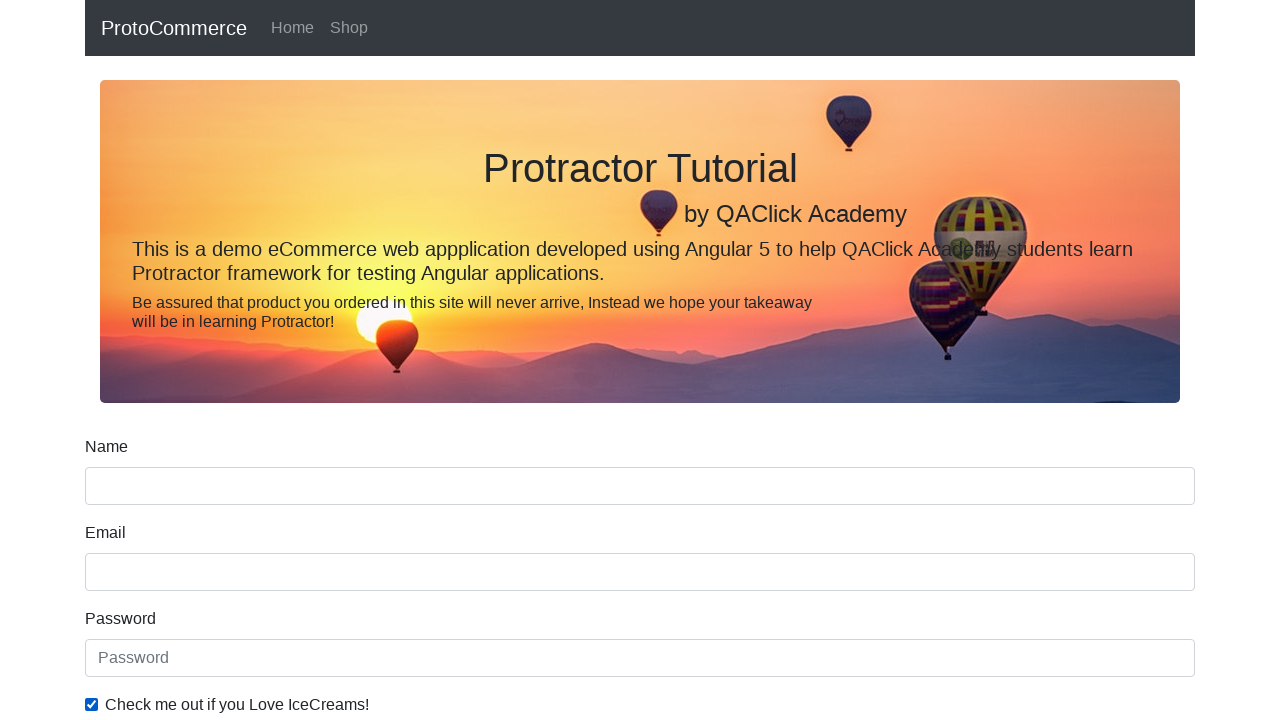